Tests country dropdown by selecting Bangladesh from the list of countries

Starting URL: https://demo.automationtesting.in/Register.html

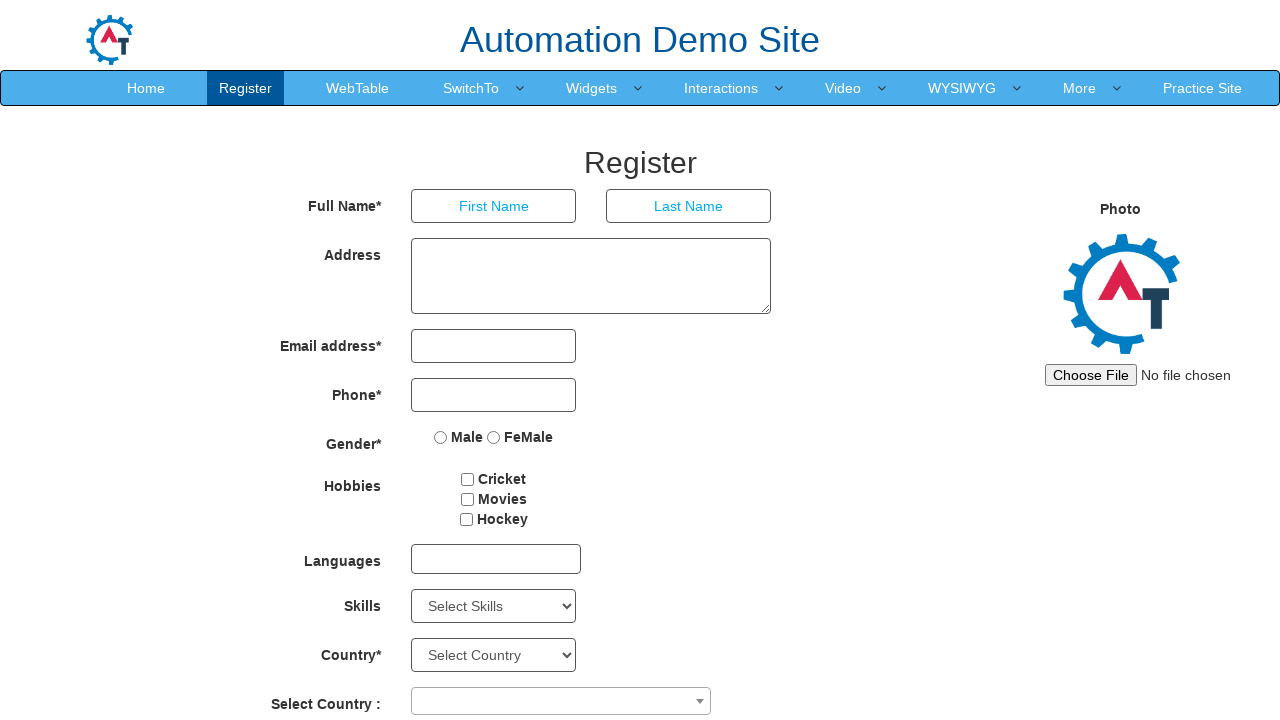

Navigated to registration page
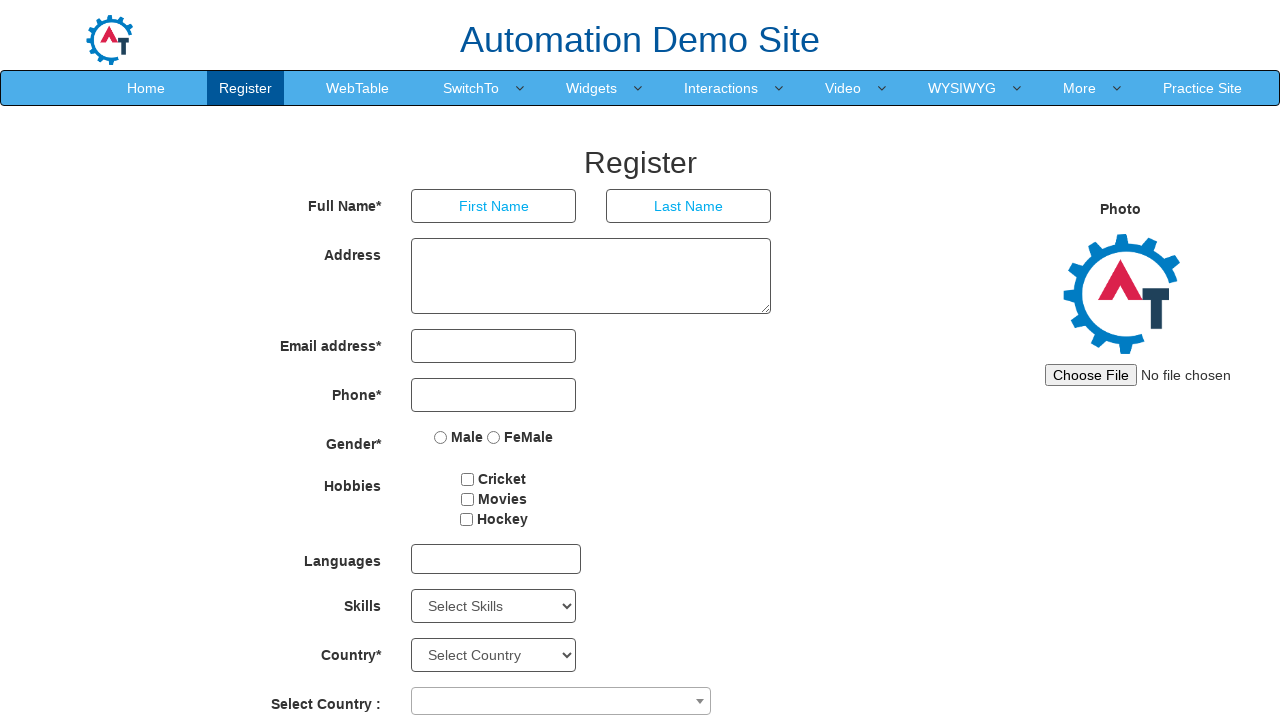

Located country dropdown element
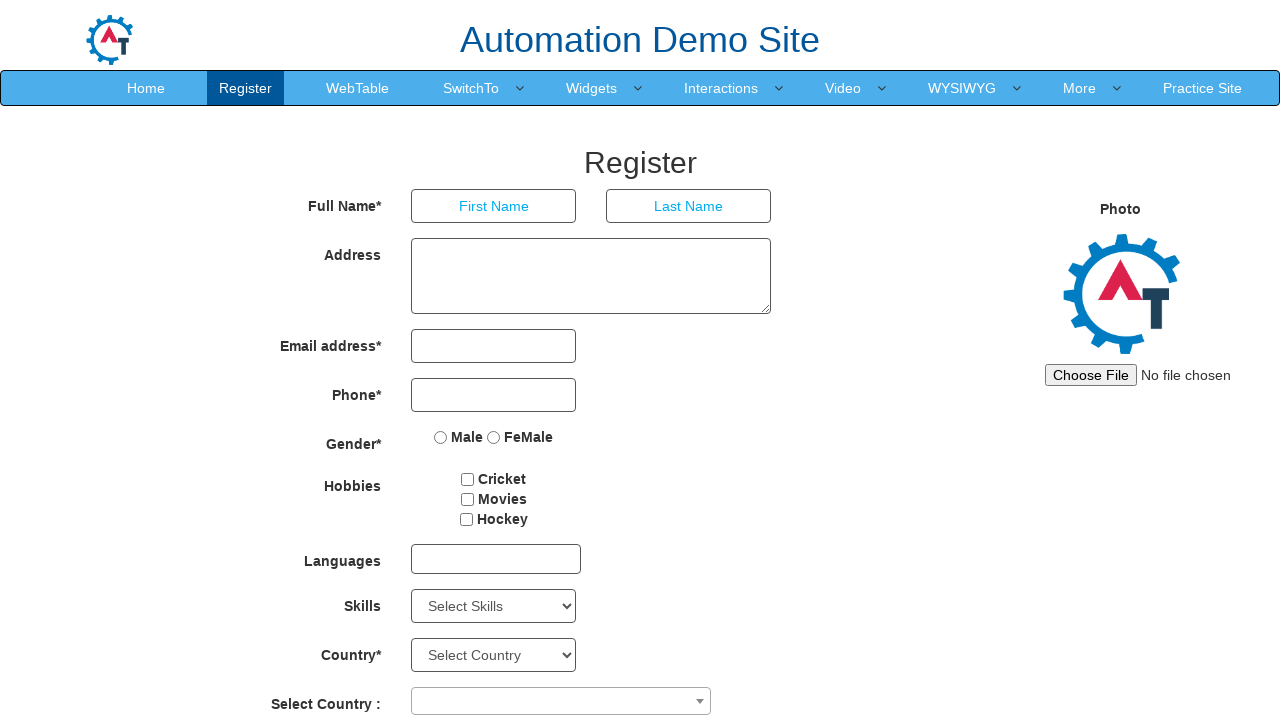

Selected Bangladesh from country dropdown on #country
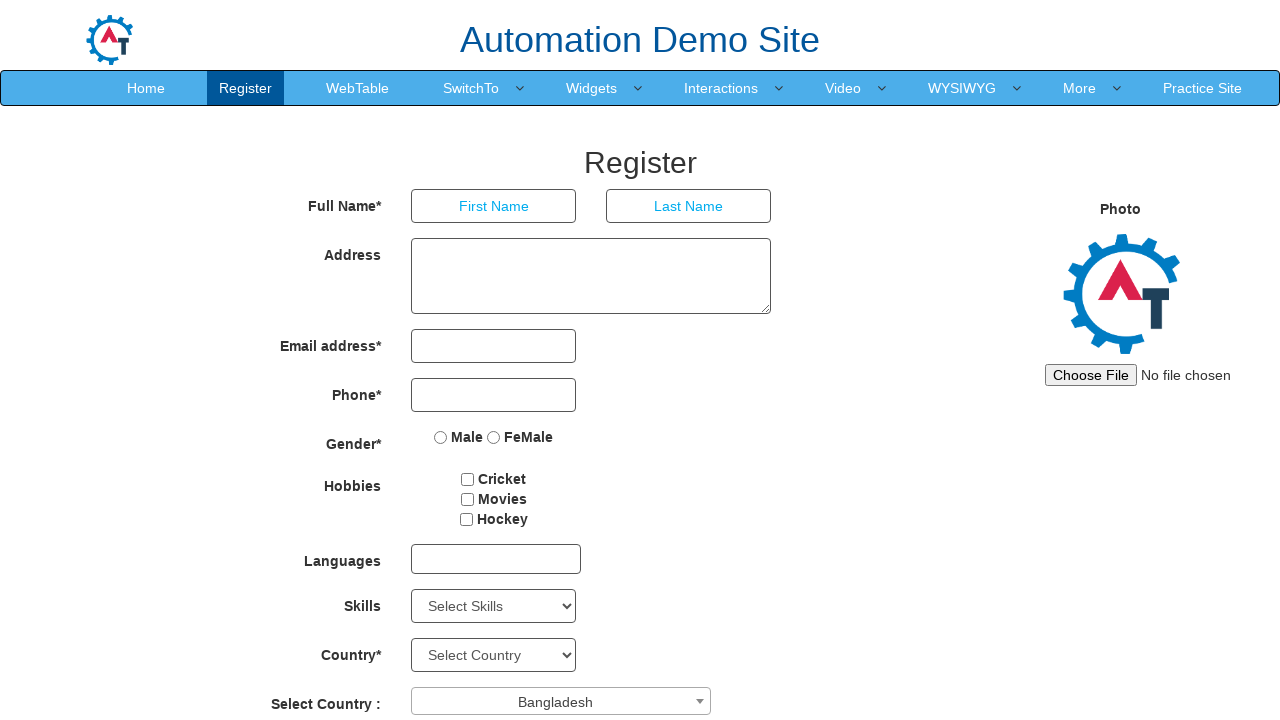

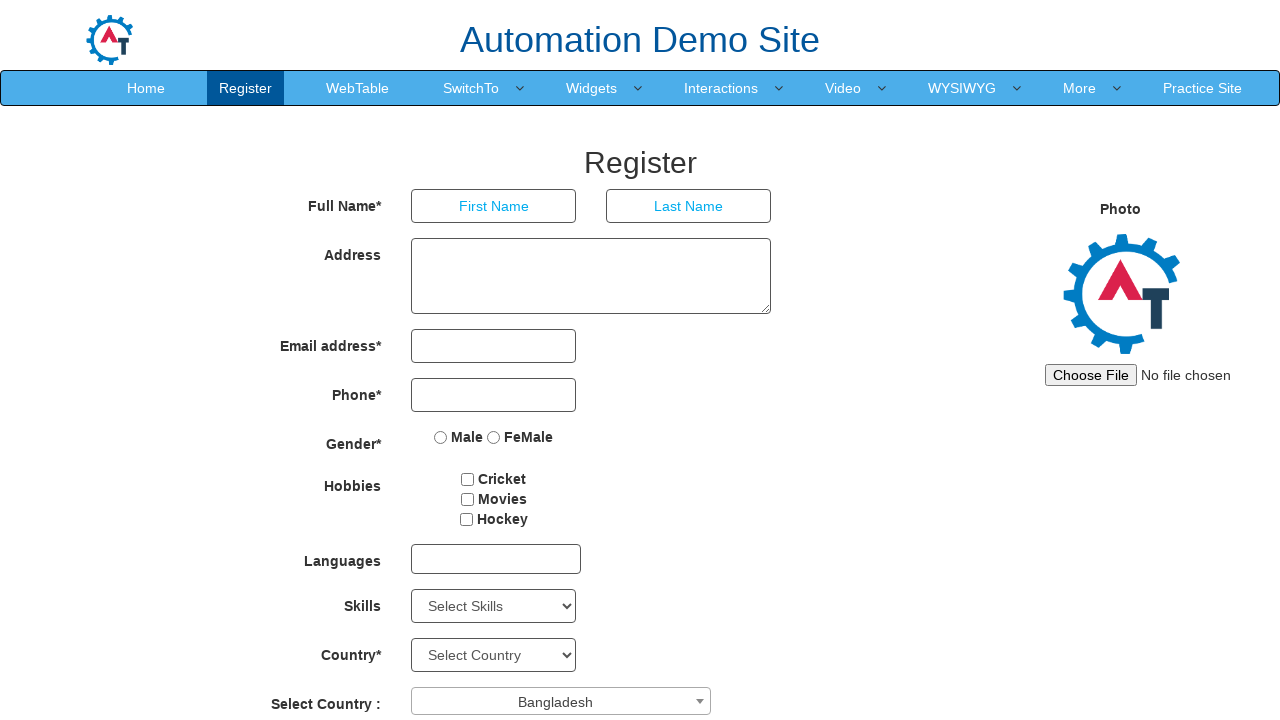